Tests a sum calculator form by entering two numbers and clicking the Get Sum button

Starting URL: https://www.lambdatest.com/selenium-playground/simple-form-demo

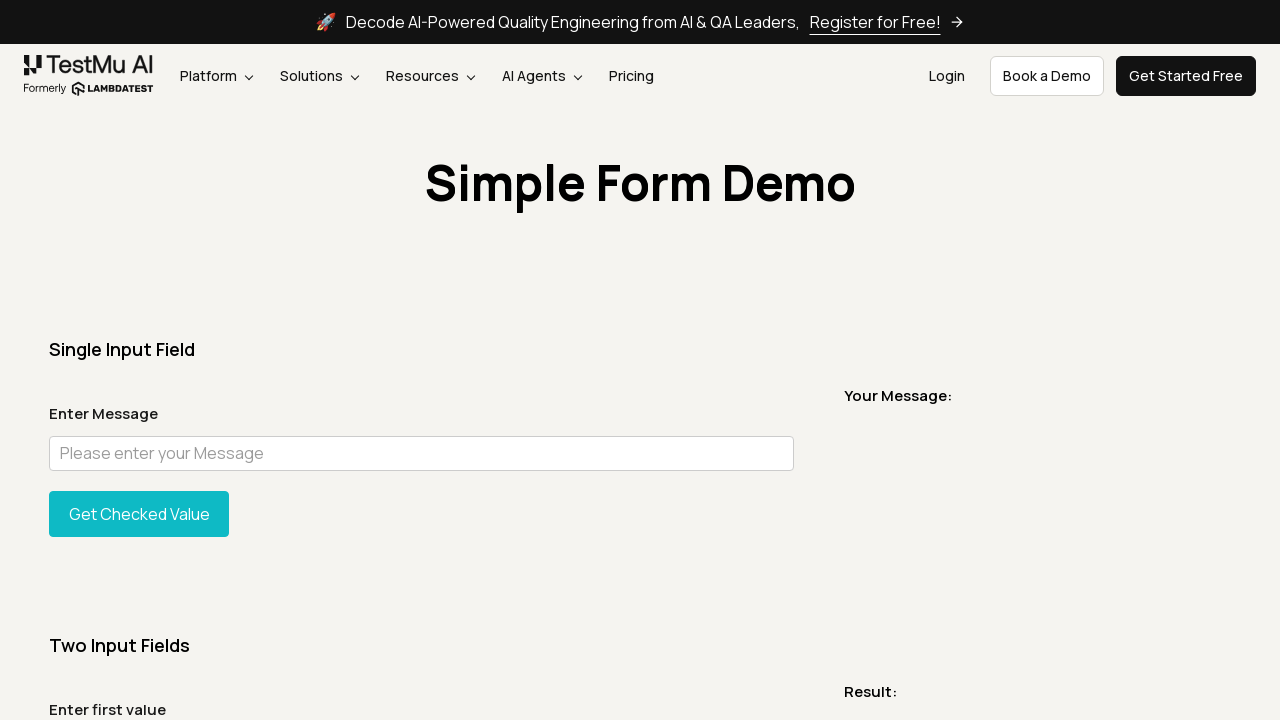

Filled first number field with '100' on #sum1
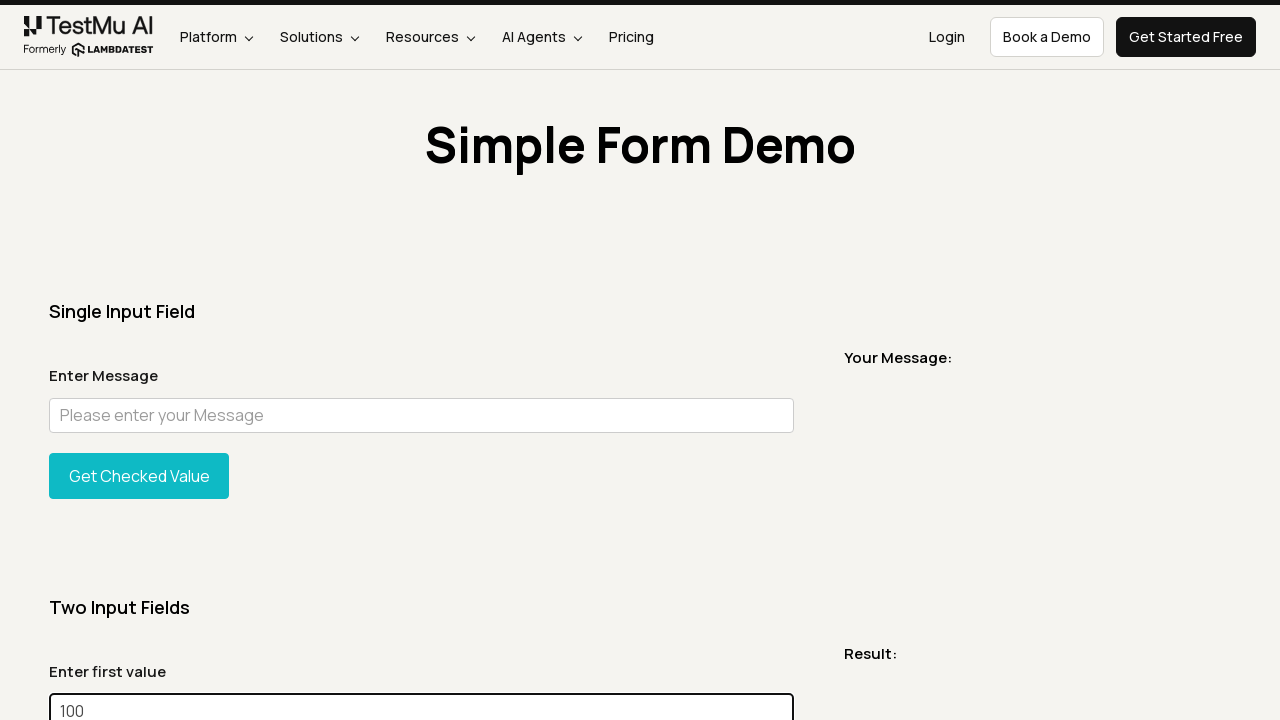

Filled second number field with '200' on #sum2
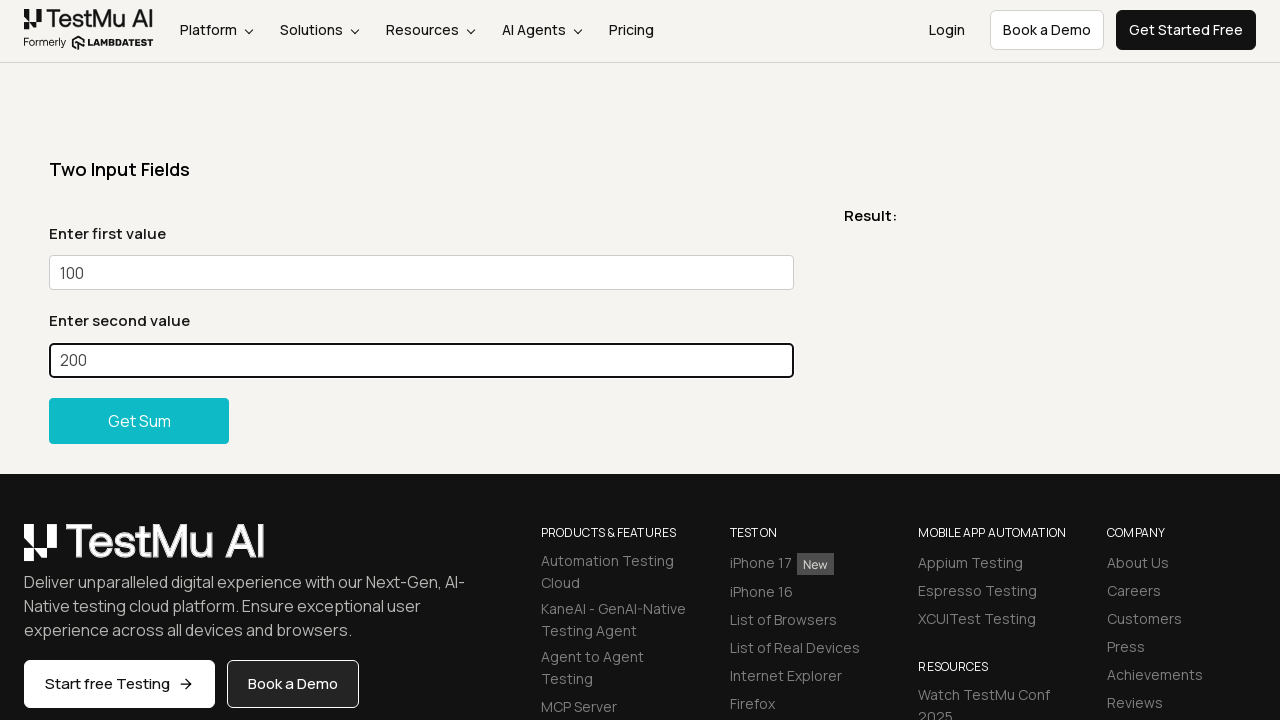

Clicked Get Sum button to calculate the sum at (139, 420) on internal:role=button[name="Get Sum"i]
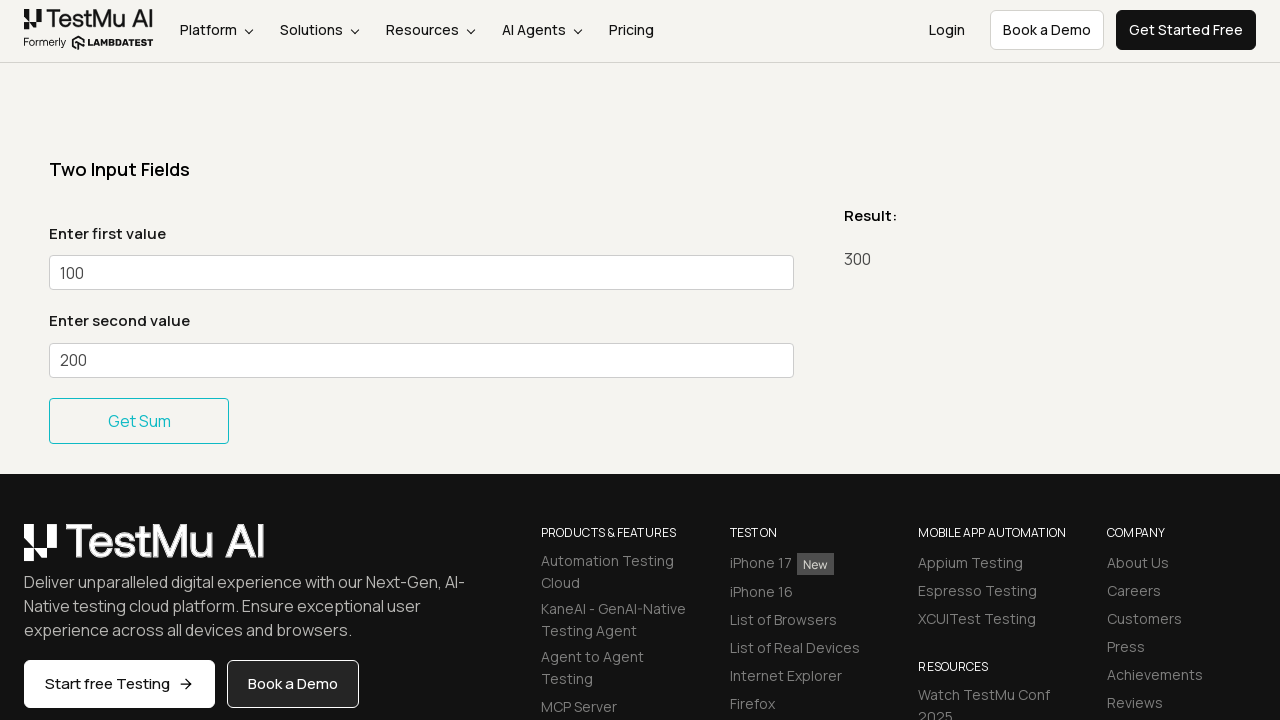

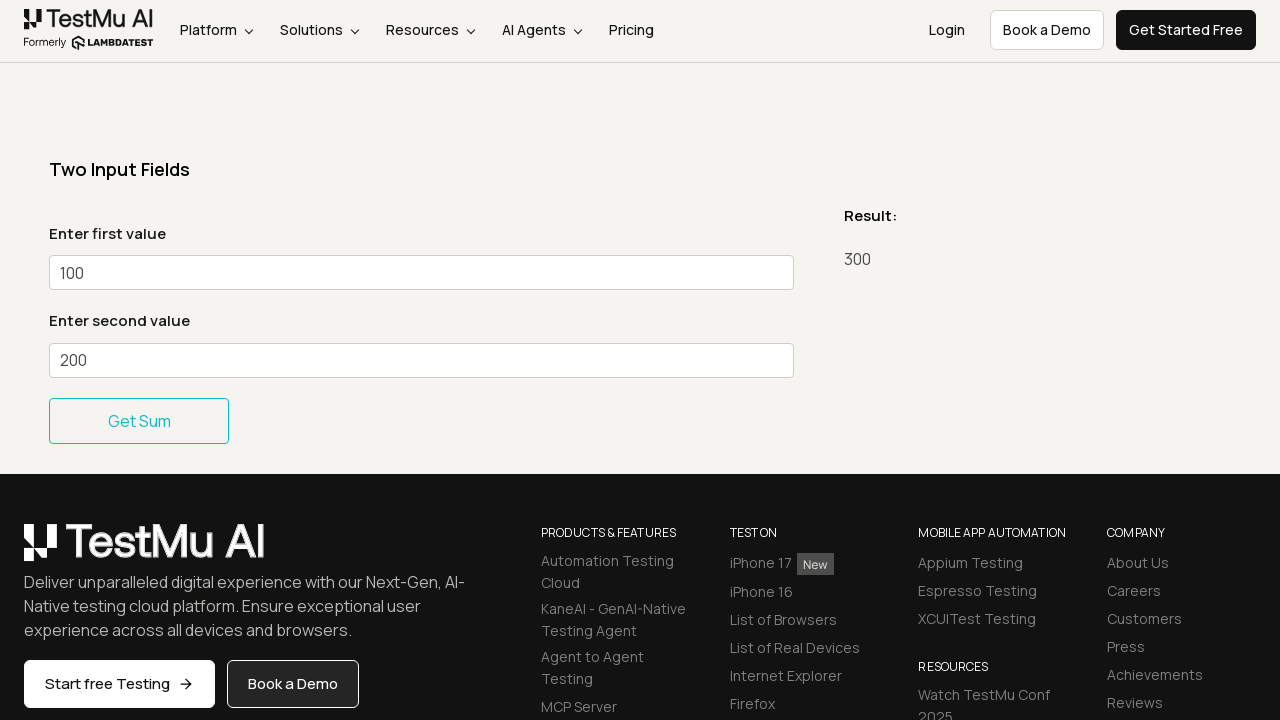